Tests handling of popup/child browser windows by clicking a button to open a new window, switching to it to perform a search, then switching back to the main window and clicking a link.

Starting URL: https://skpatro.github.io/demo/links/

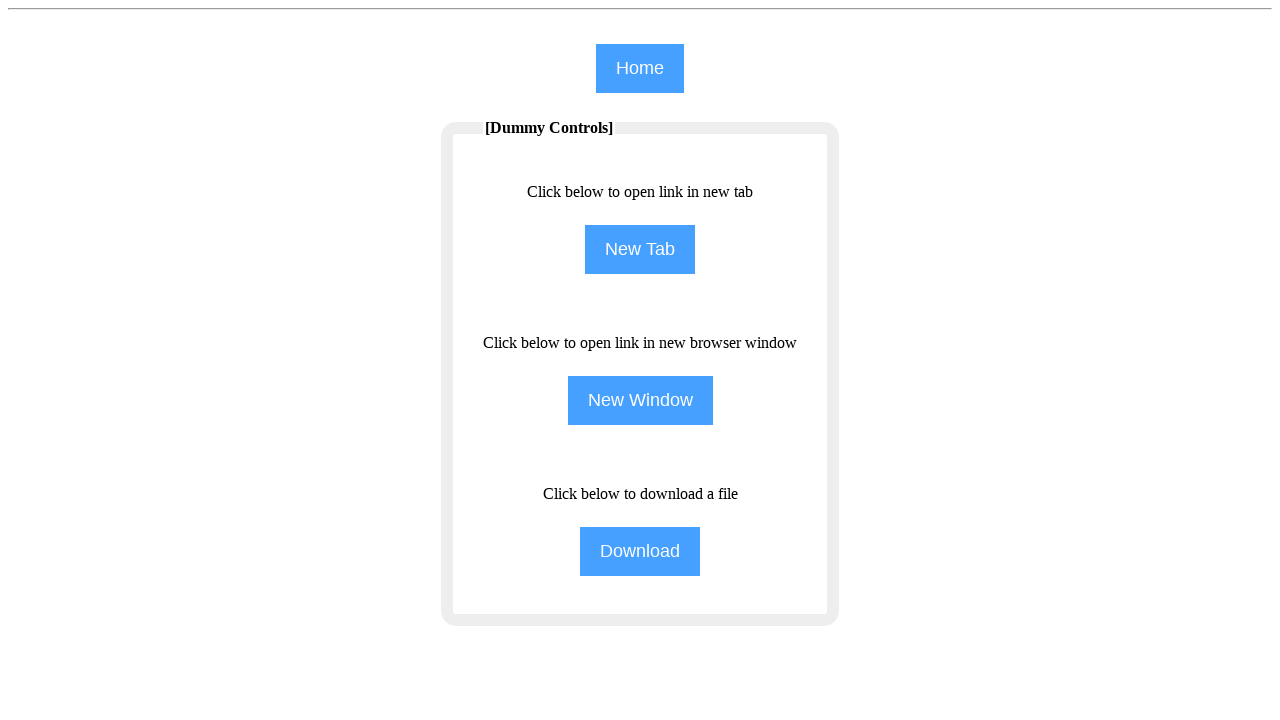

Clicked 'New Window' button to open popup at (640, 400) on input[value='New Window']
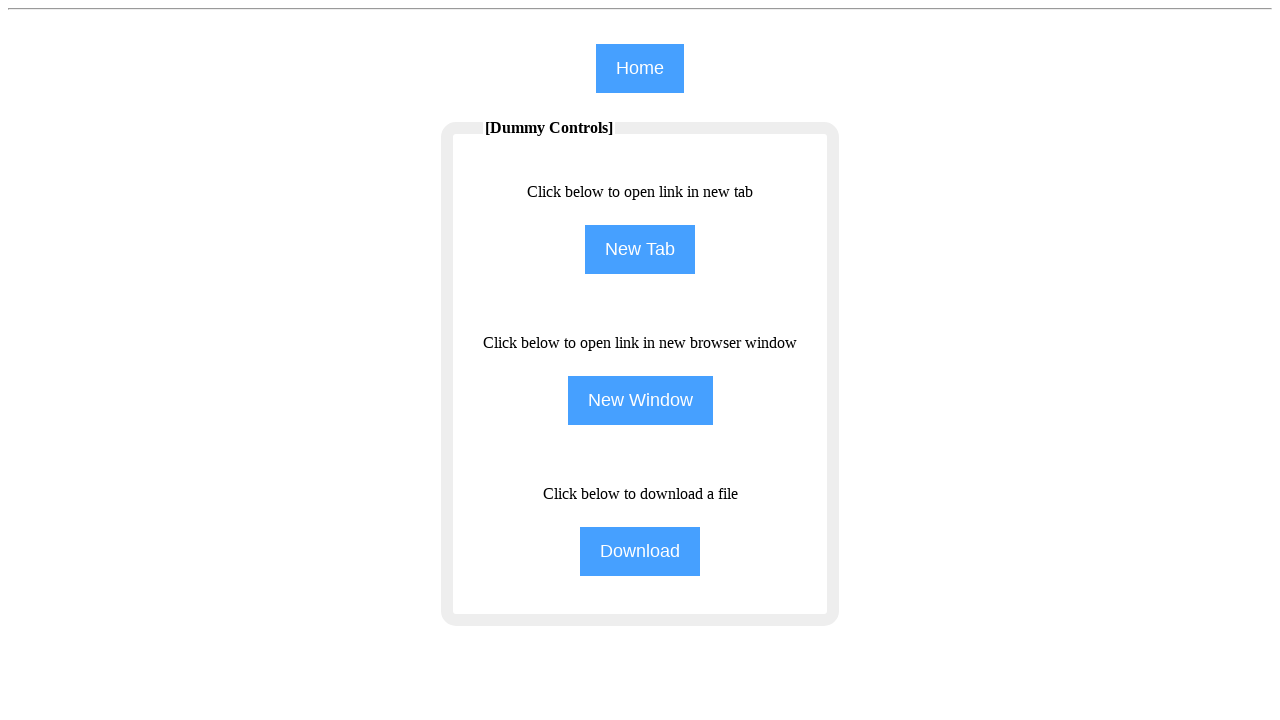

Captured new popup/child browser window
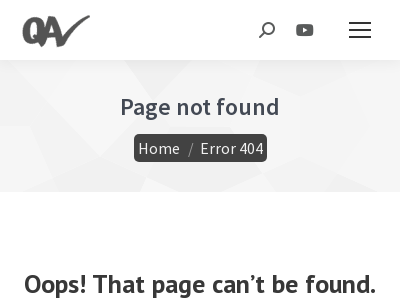

New window finished loading
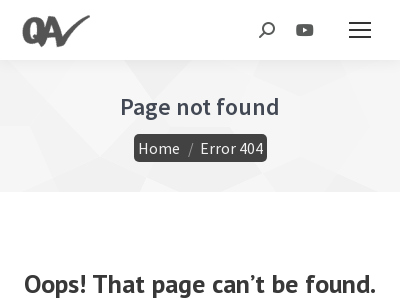

Filled search field with 'Hanumant' in new window on input#the7-search
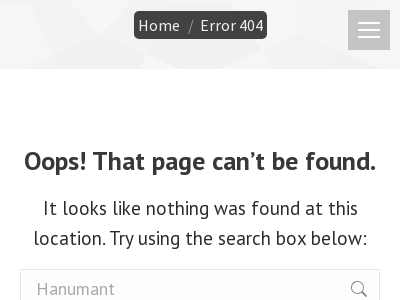

Switched back to main window and clicked home link at (640, 68) on input[name='home']
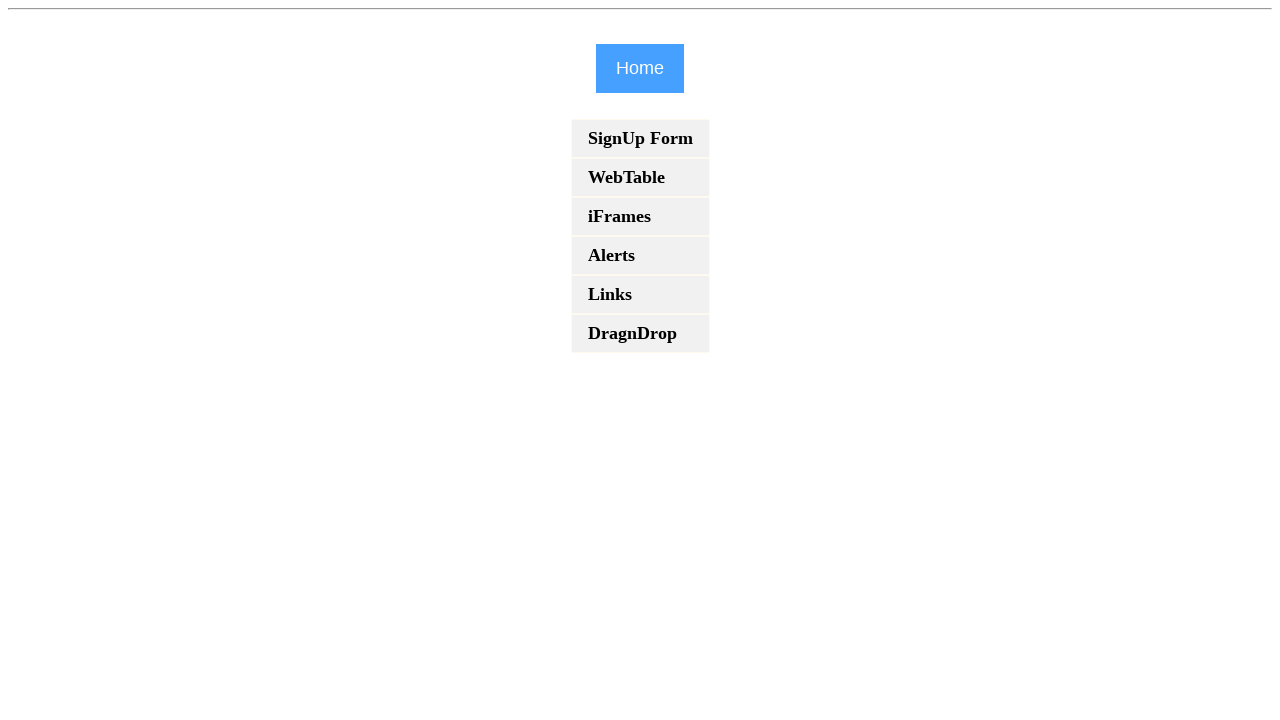

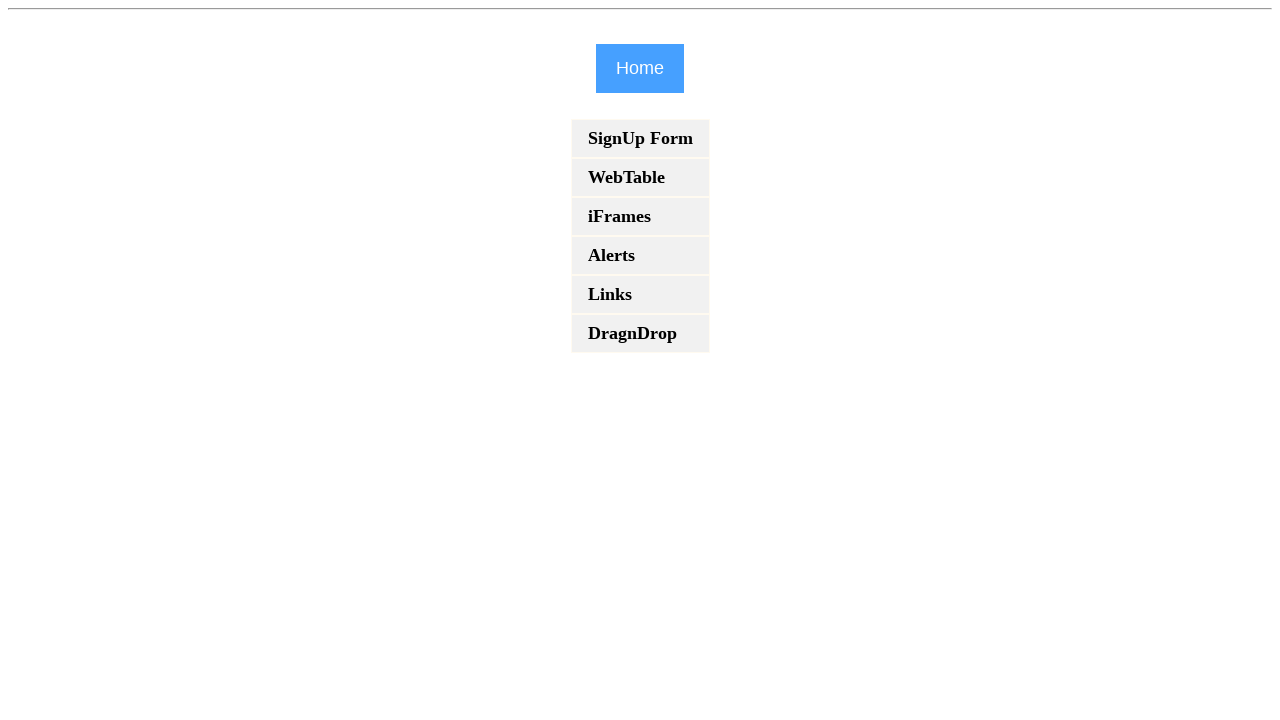